Navigates to DemoBlaze homepage, clicks on a product link, and verifies the product page loads

Starting URL: https://www.demoblaze.com/

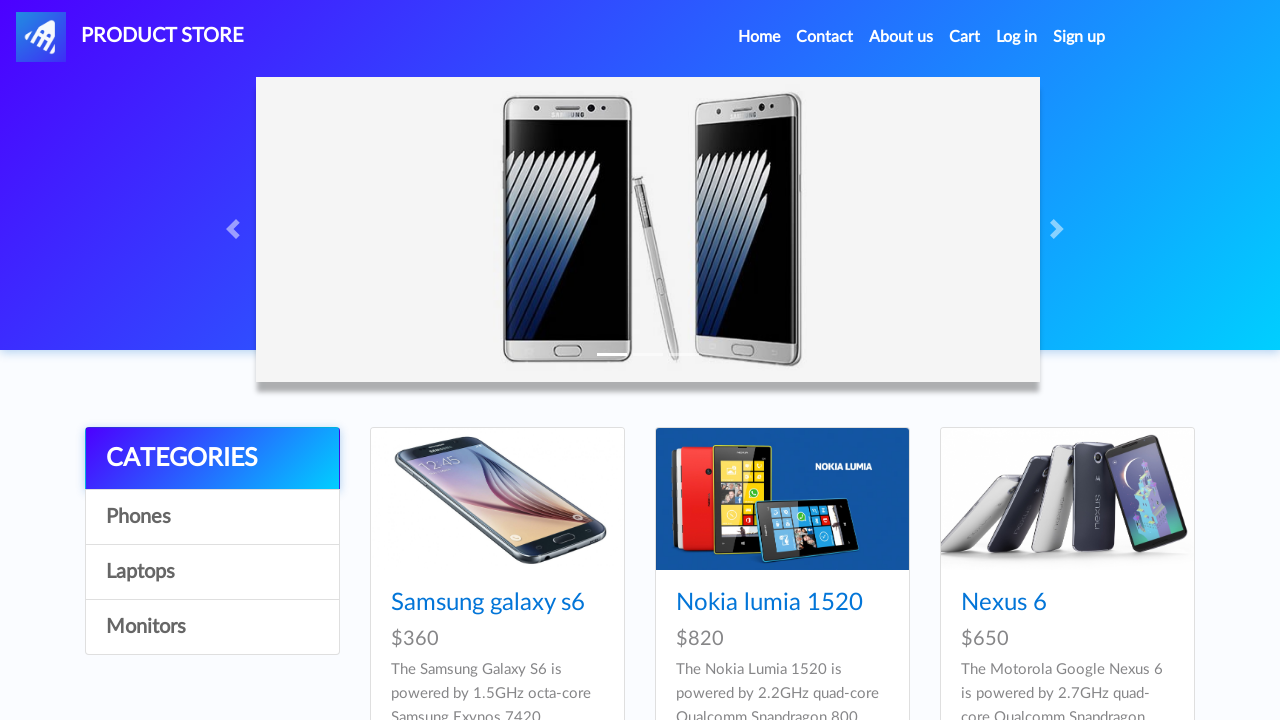

Navigated to DemoBlaze homepage
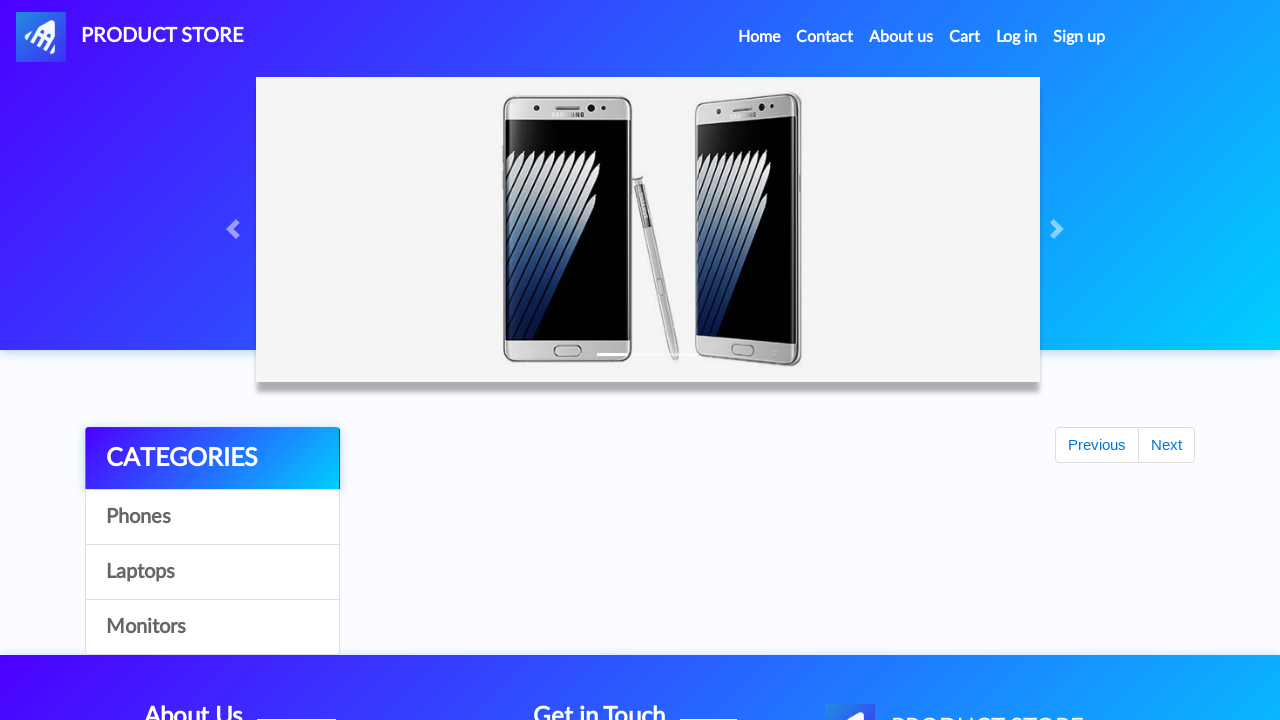

Page loaded and links are available
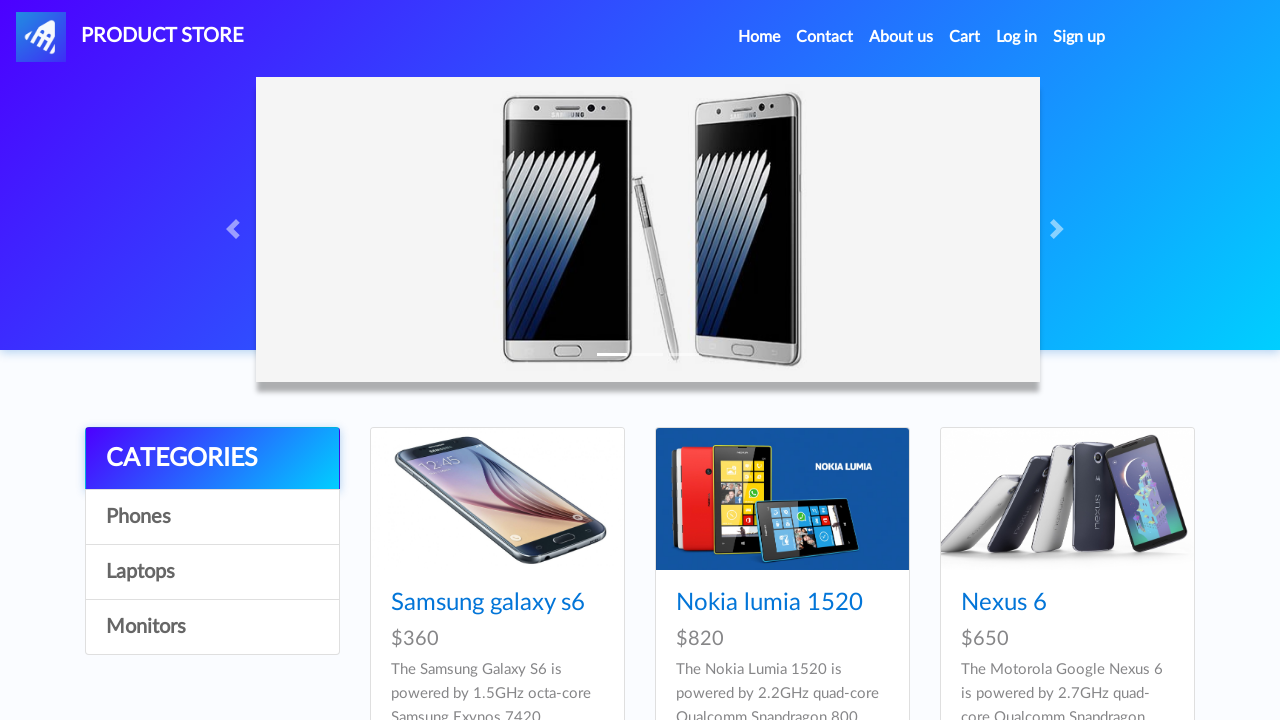

Located product link element
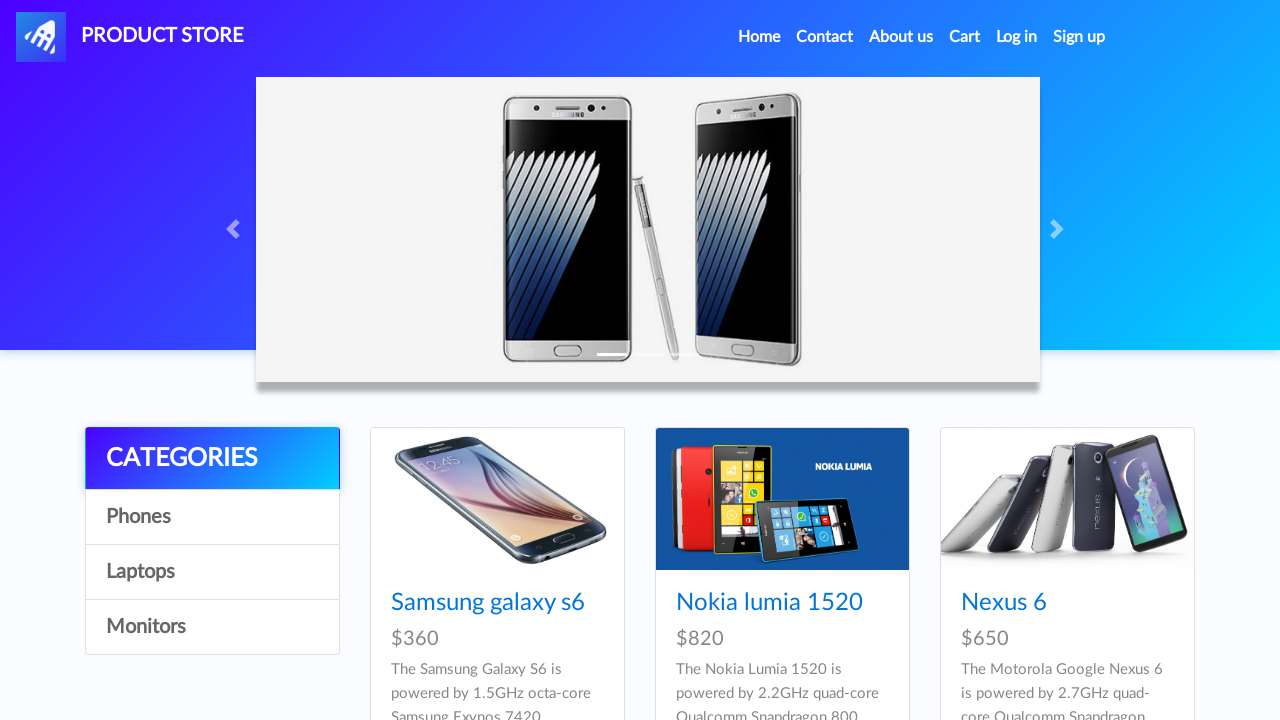

Clicked on product link
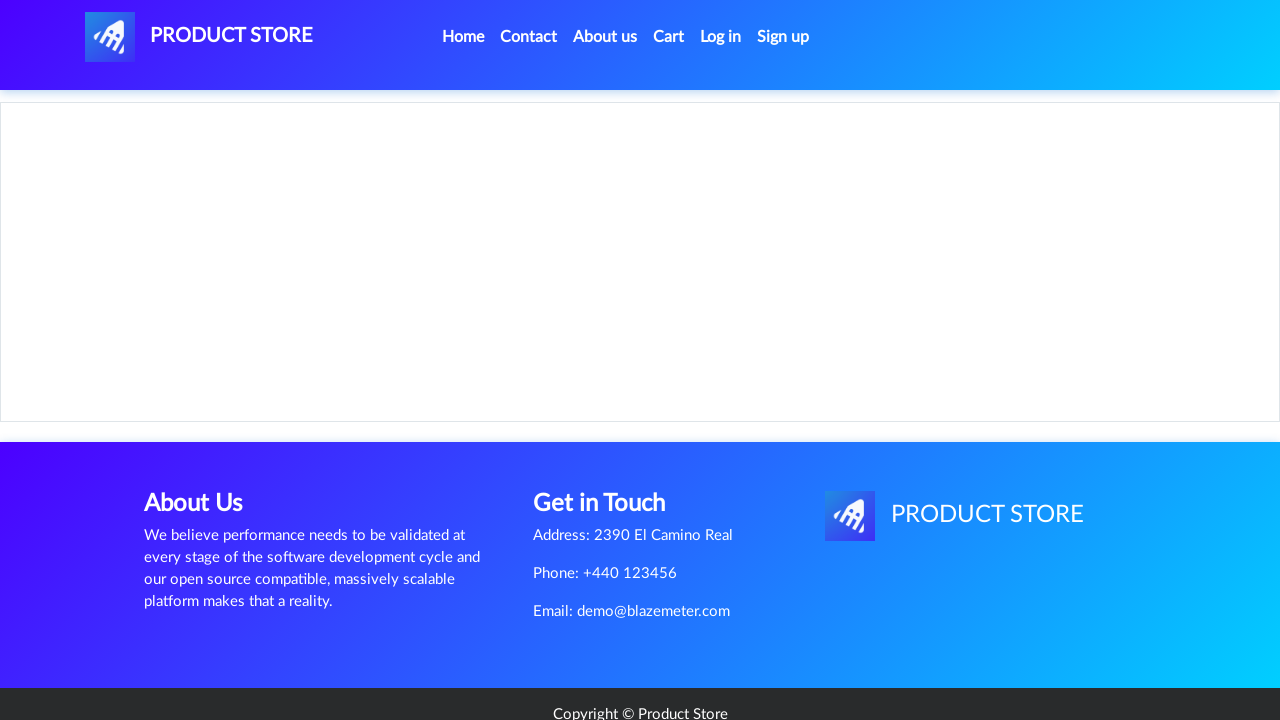

Product page DOM content loaded
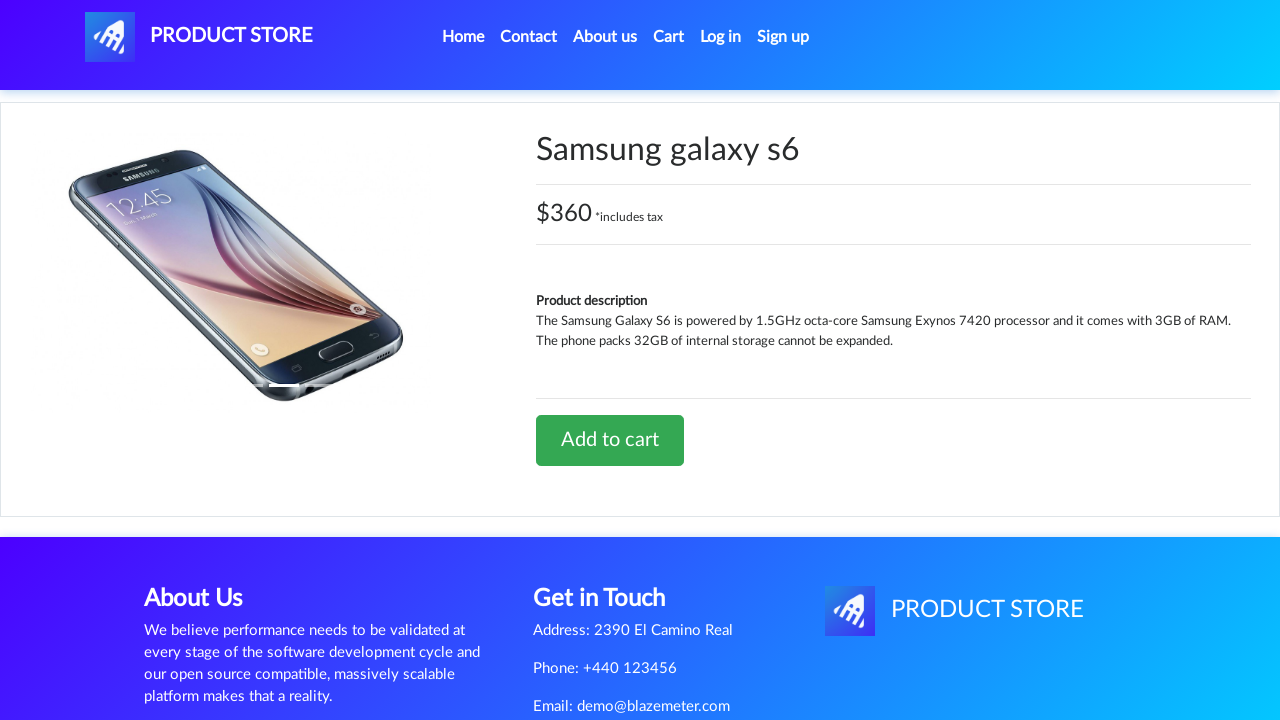

Product content section loaded and verified
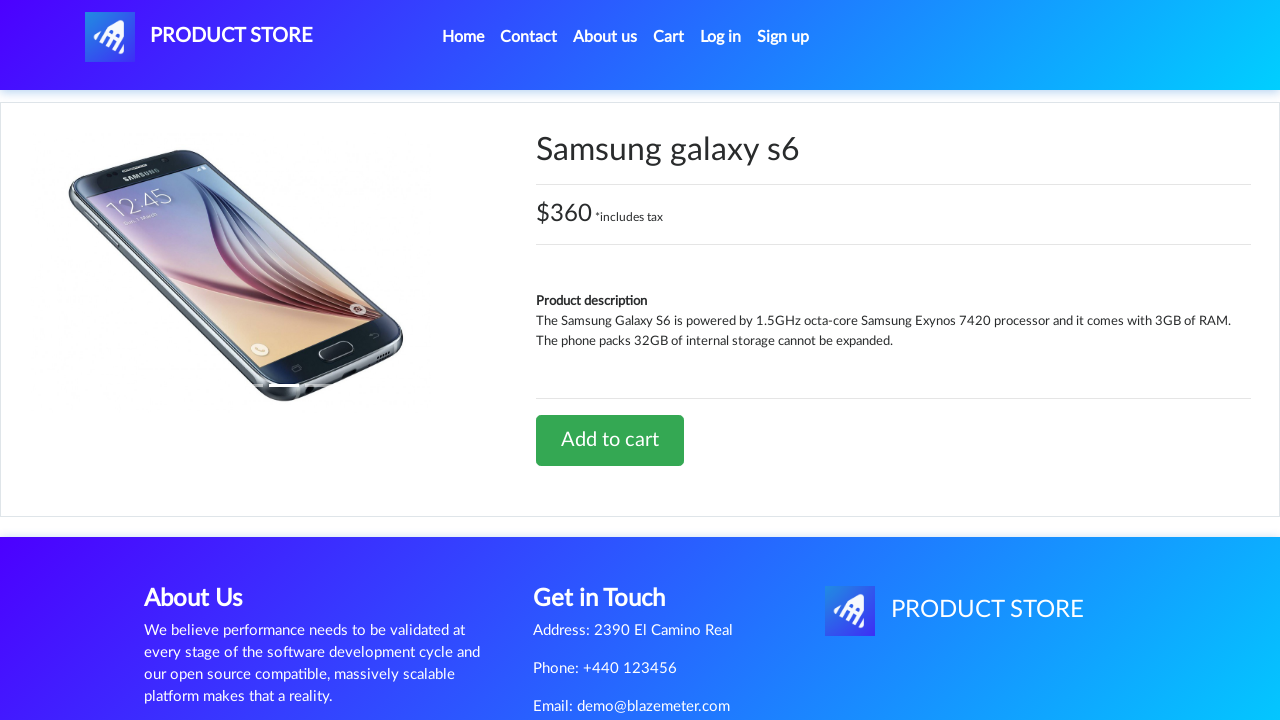

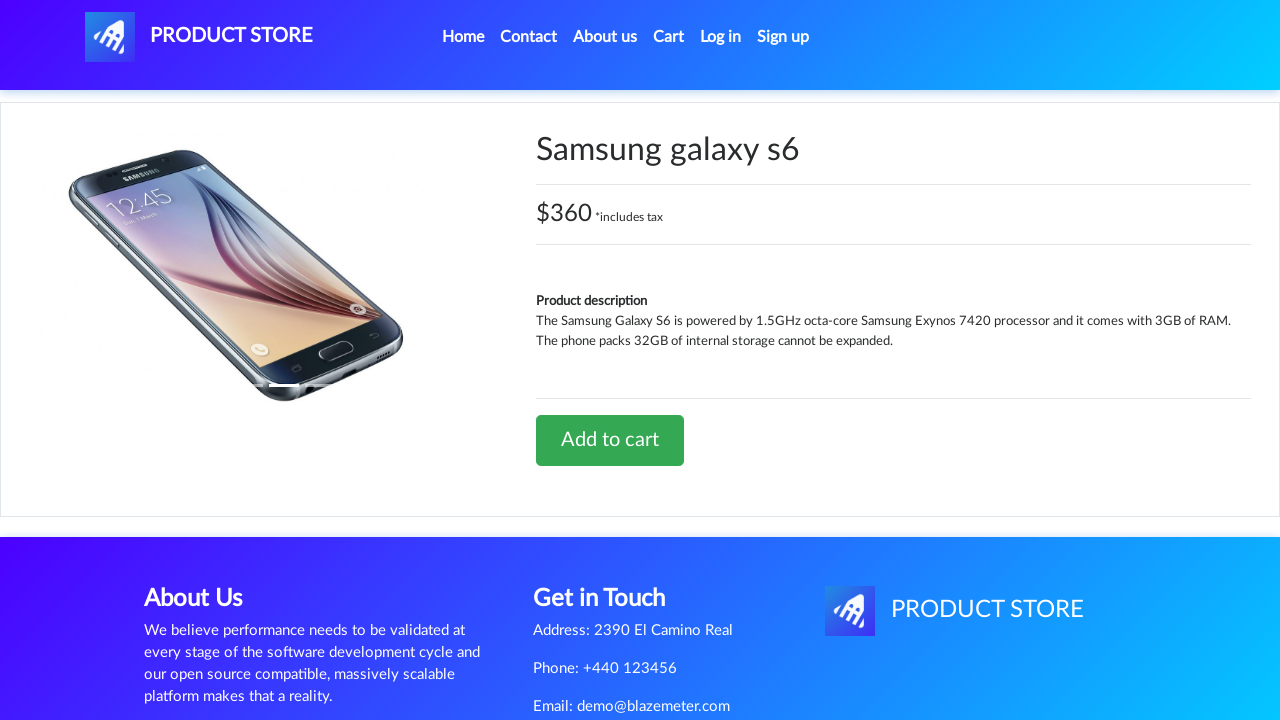